Opens two tabs with different URLs and verifies that switching between them shows different URLs

Starting URL: https://phptravels.com/demo/

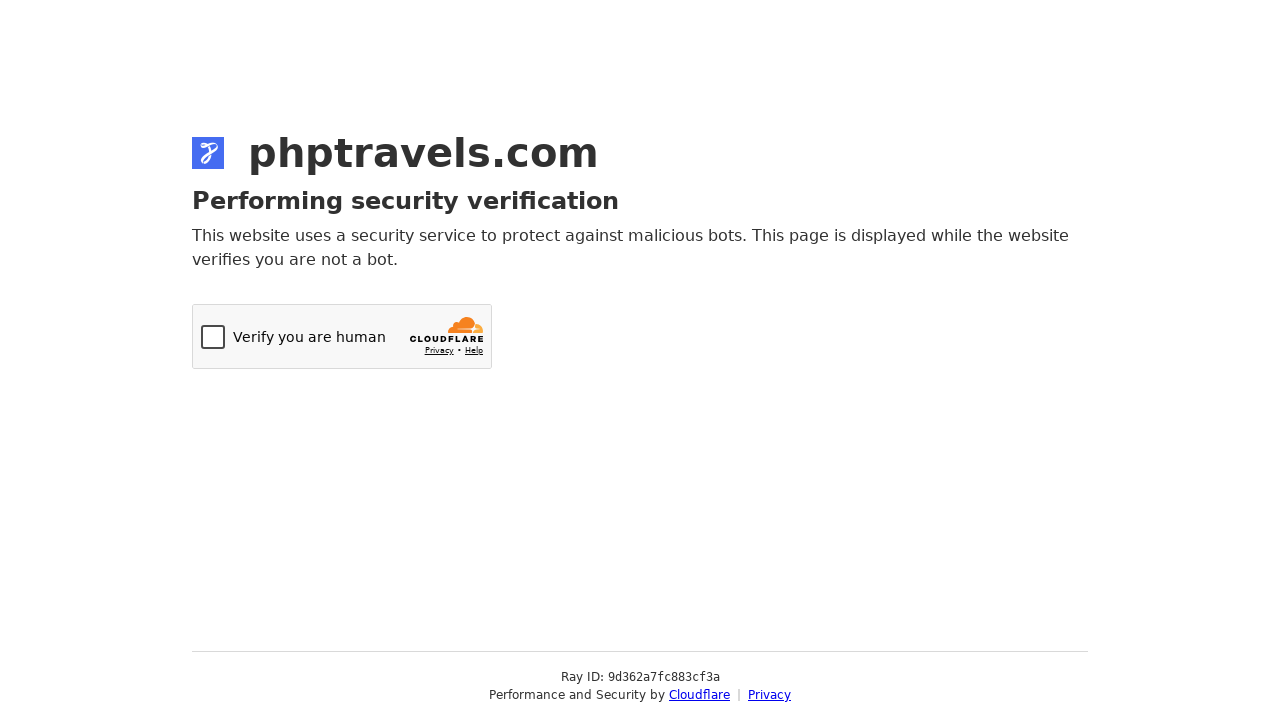

Stored reference to first page and captured its URL
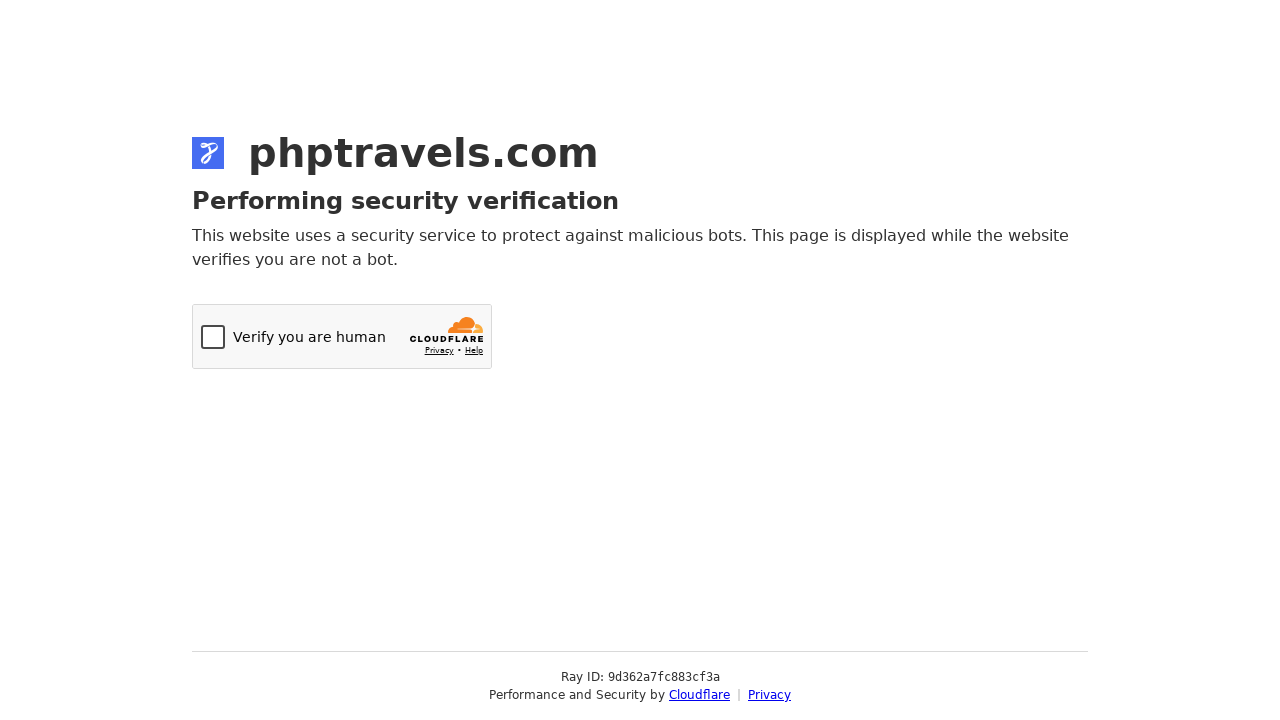

Opened a new tab
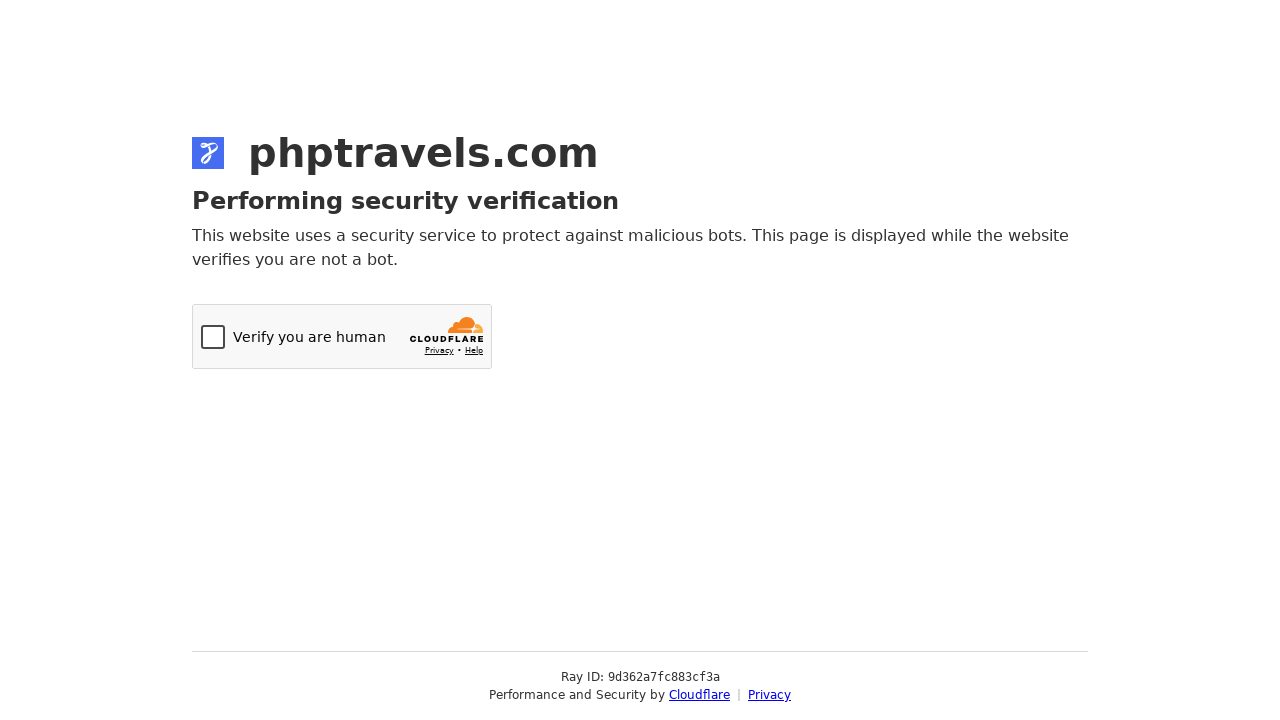

Navigated second tab to http://the-internet.herokuapp.com/
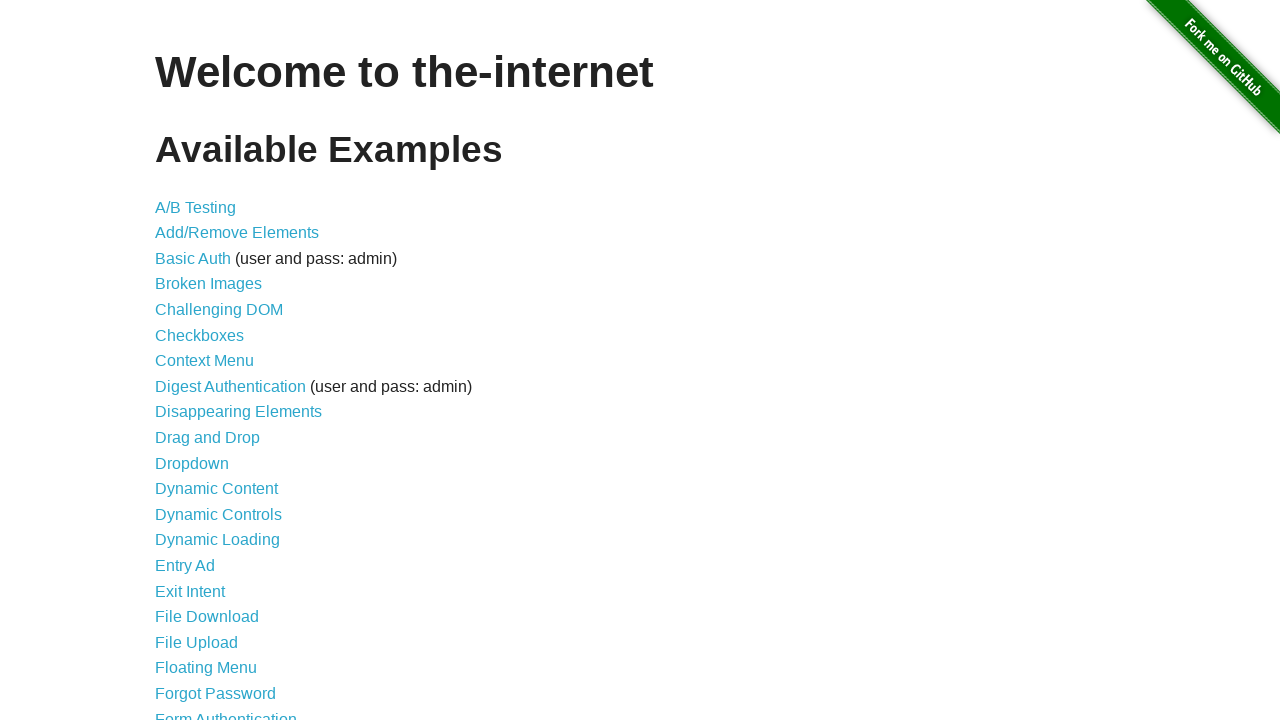

Verified that second tab URL differs from first tab URL
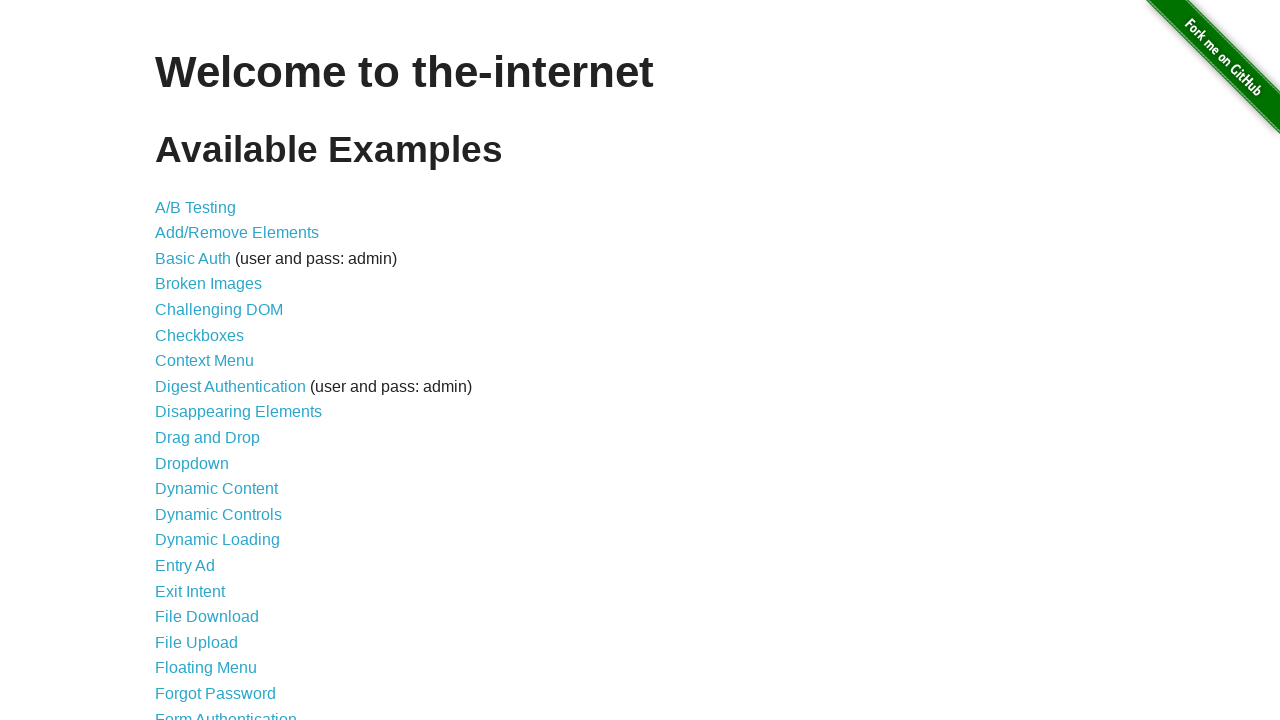

Verified that first tab URL differs from second tab URL when switching back
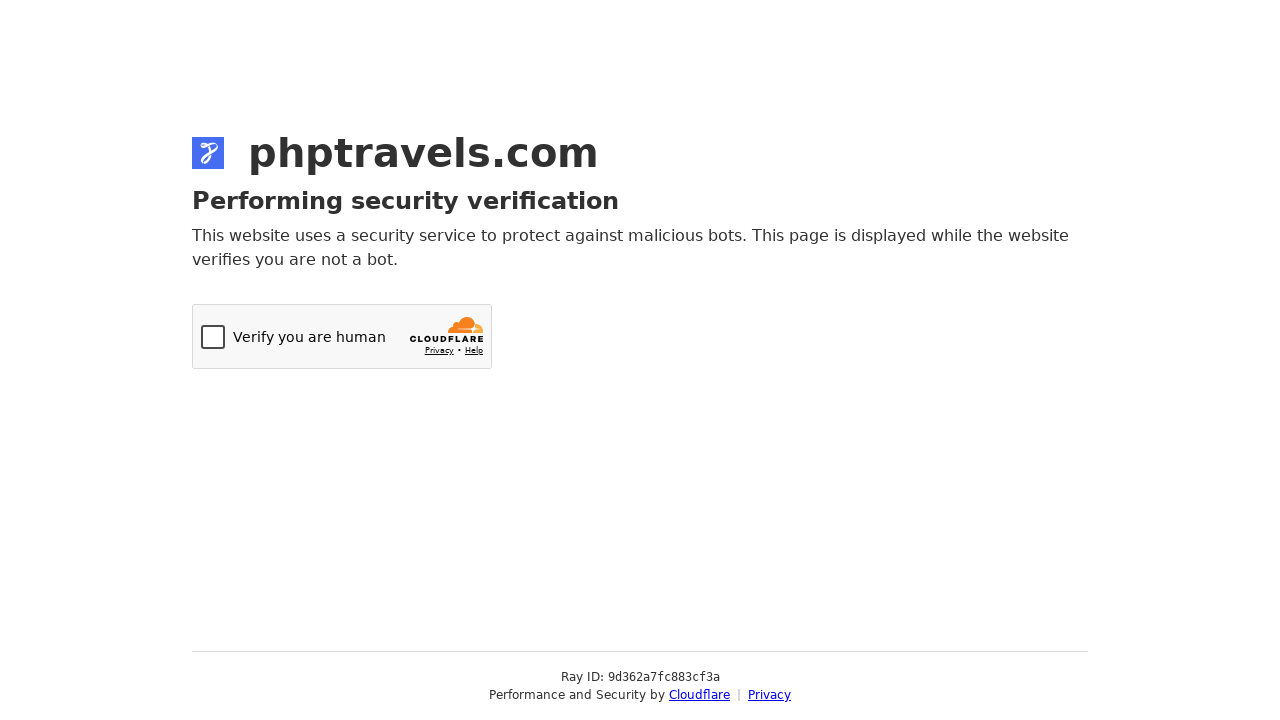

Closed the second tab
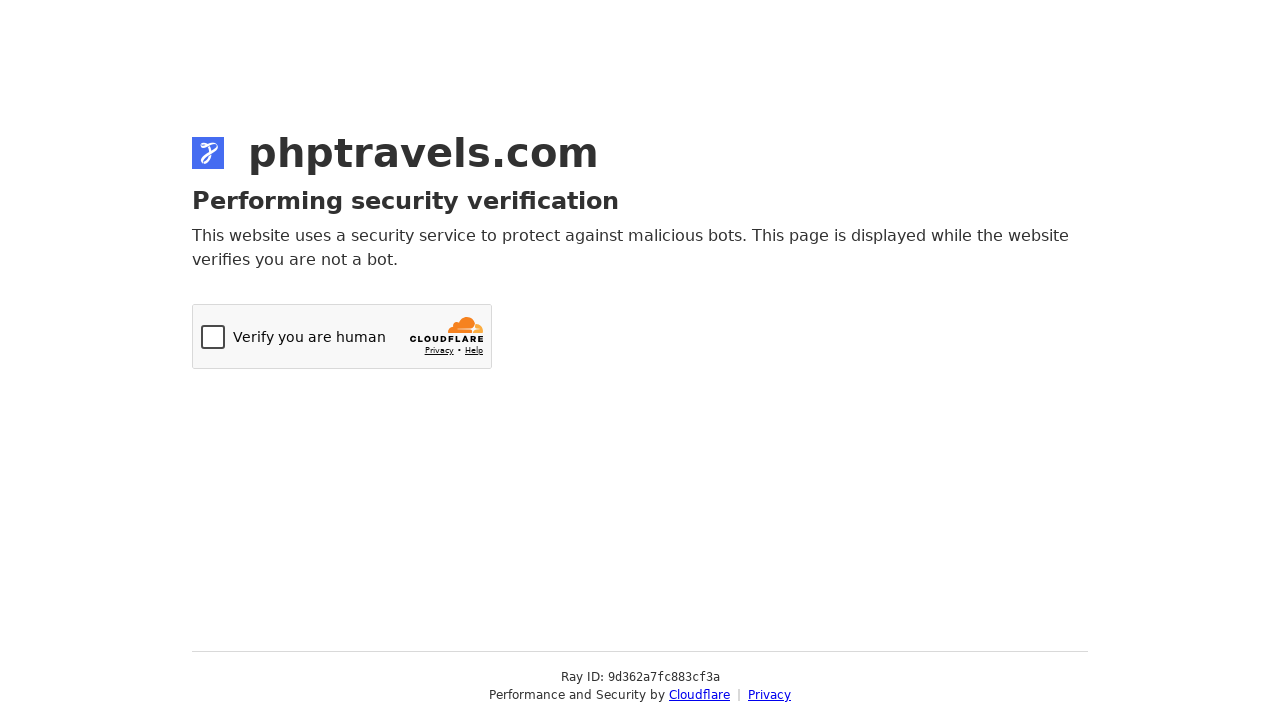

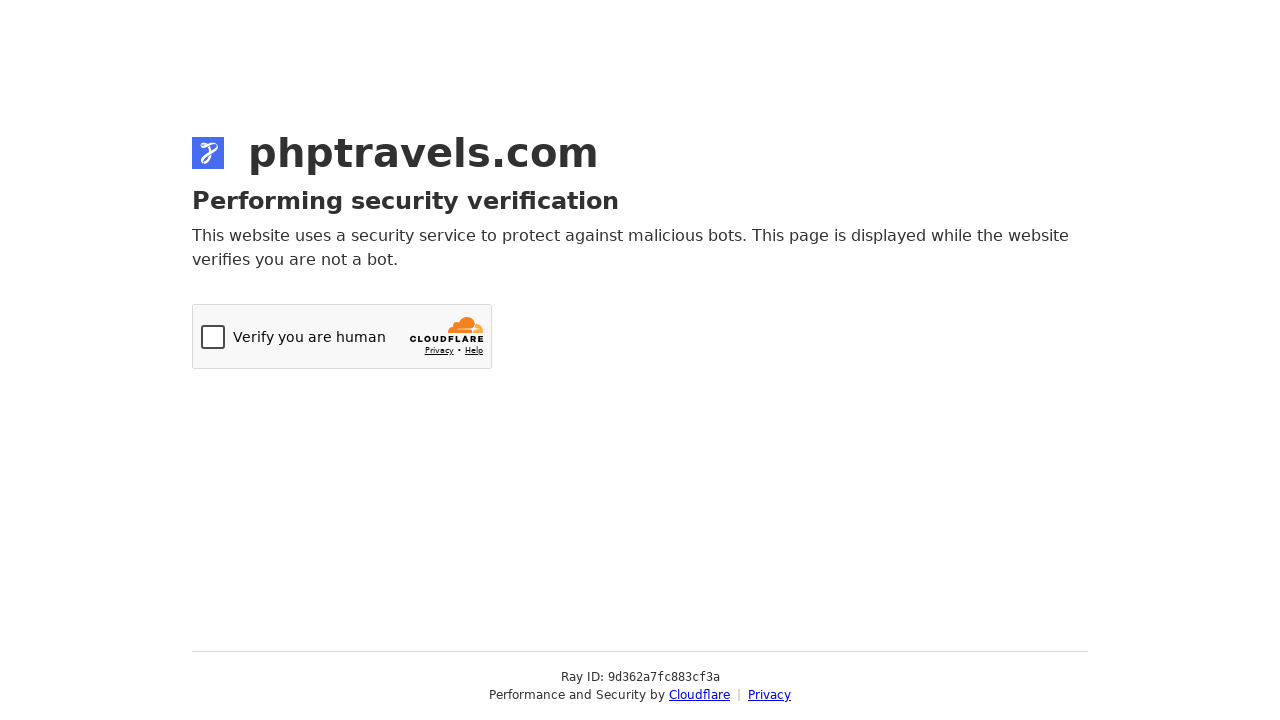